Tests that a contact form does not submit successfully when required checkboxes are not marked, by filling in all text fields but leaving checkboxes unchecked and verifying the URL remains unchanged after clicking submit.

Starting URL: https://snariox.web.app/contacto.html

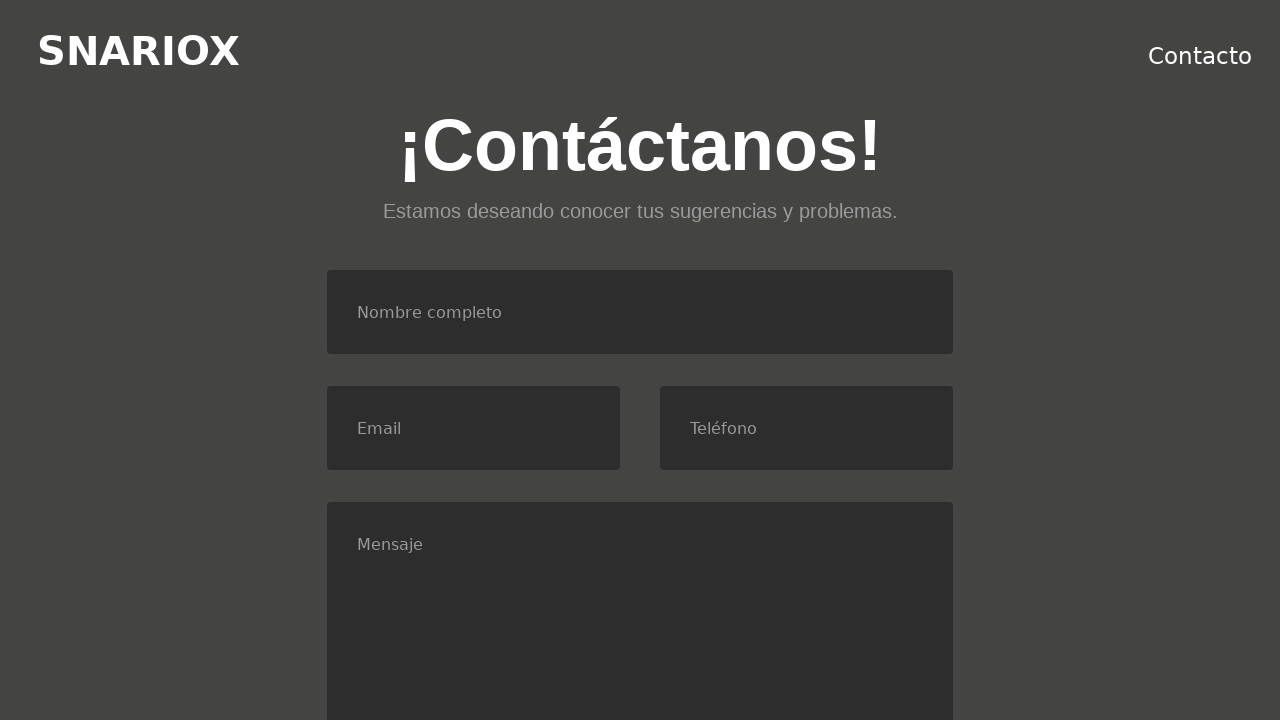

Filled name field with 'Pedro' on #nombre
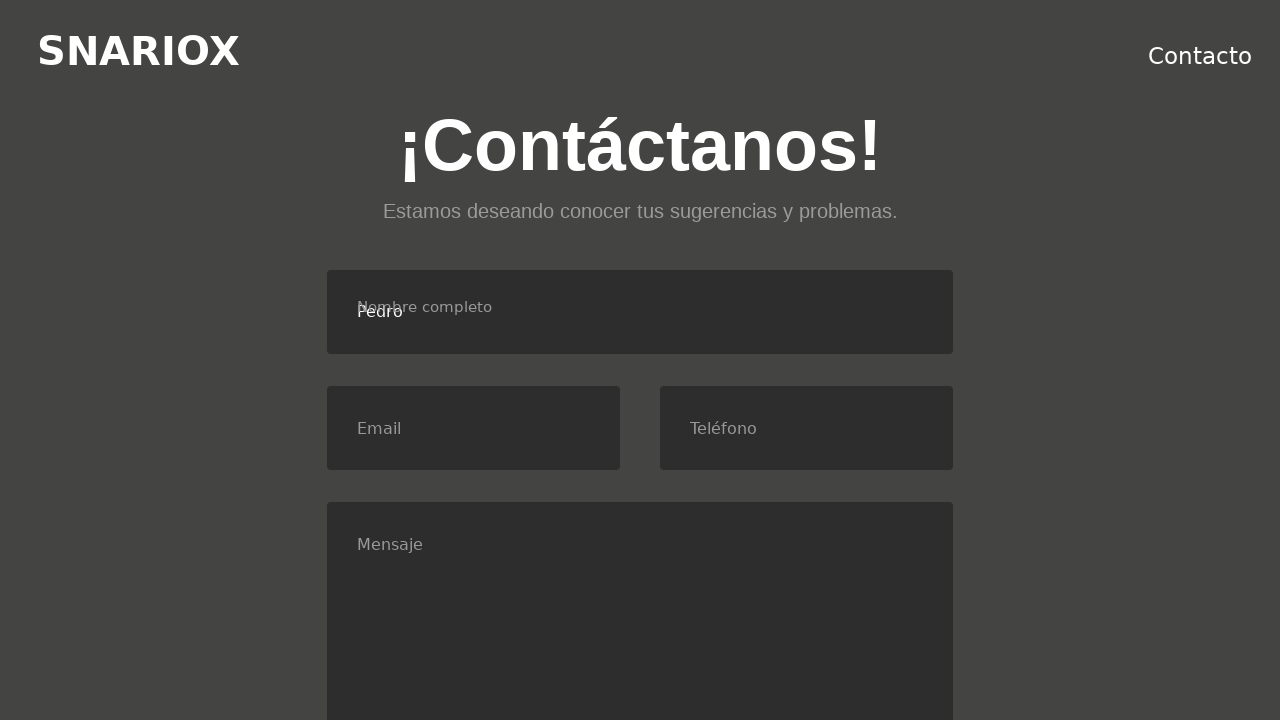

Filled email field with 'correo@mail.com' on #email
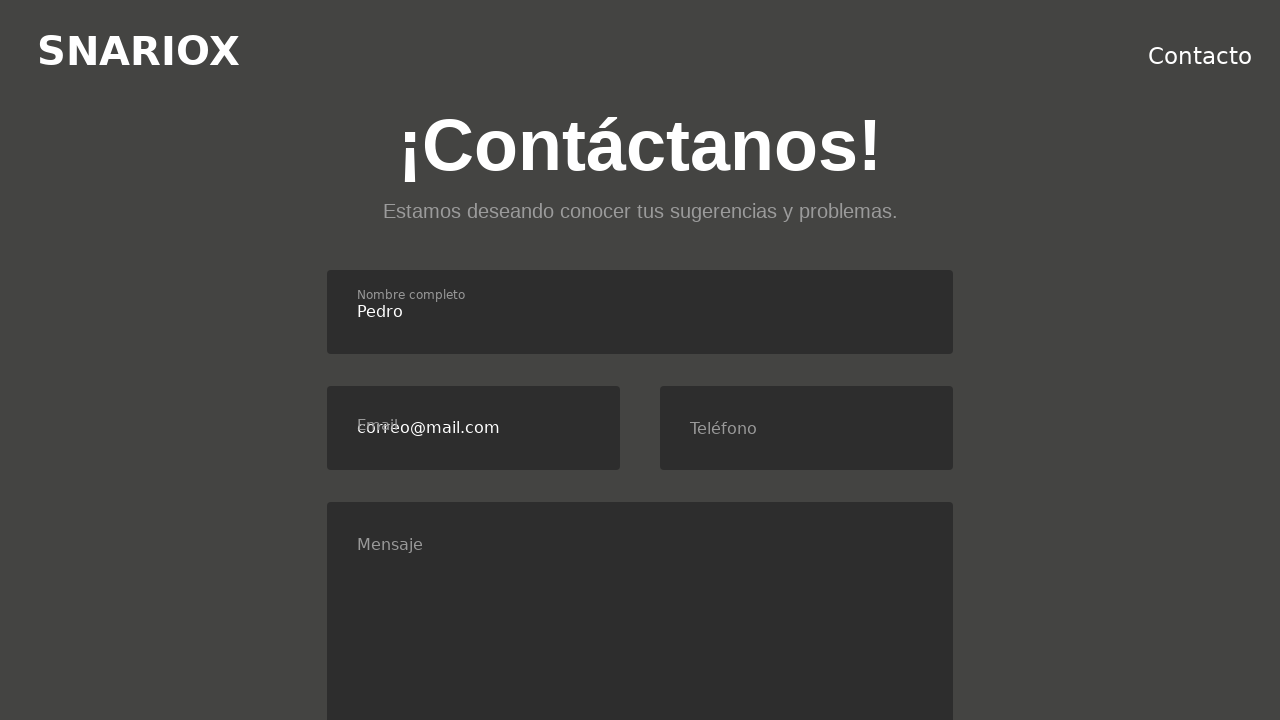

Filled phone field with '654987321' on #telefono
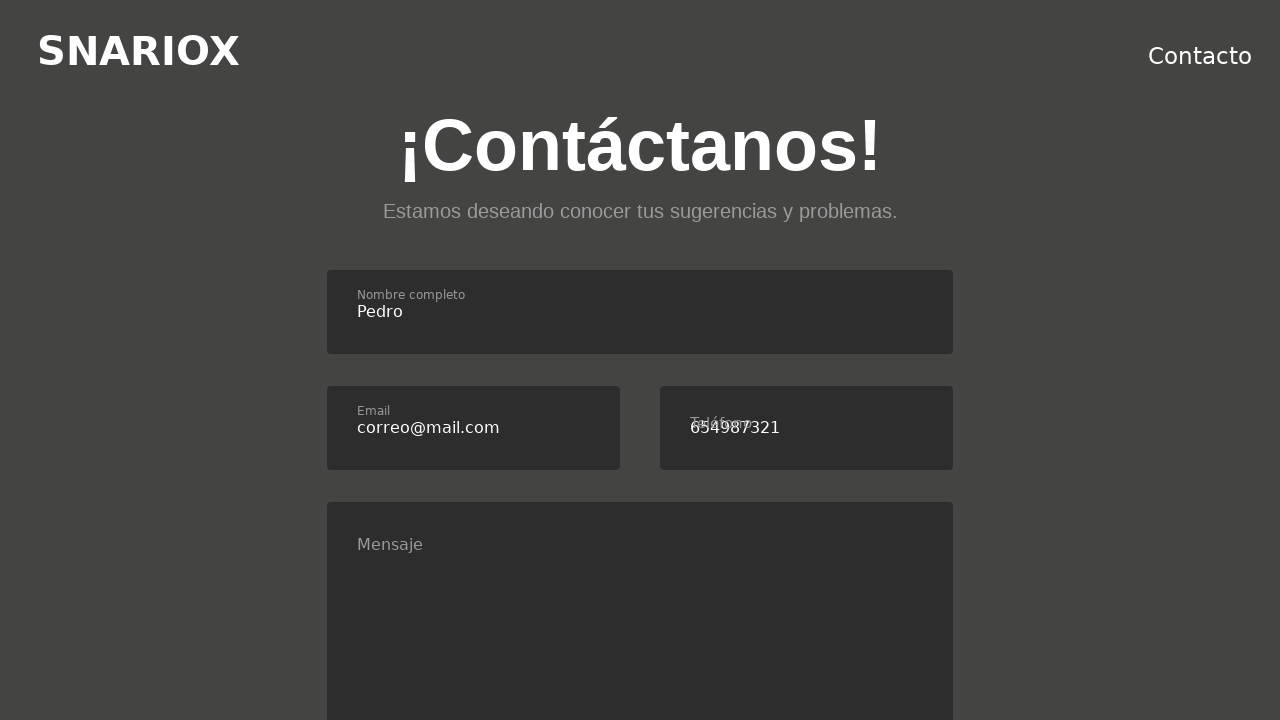

Filled message field with 'Me gustan los trenes.' on #mensaje
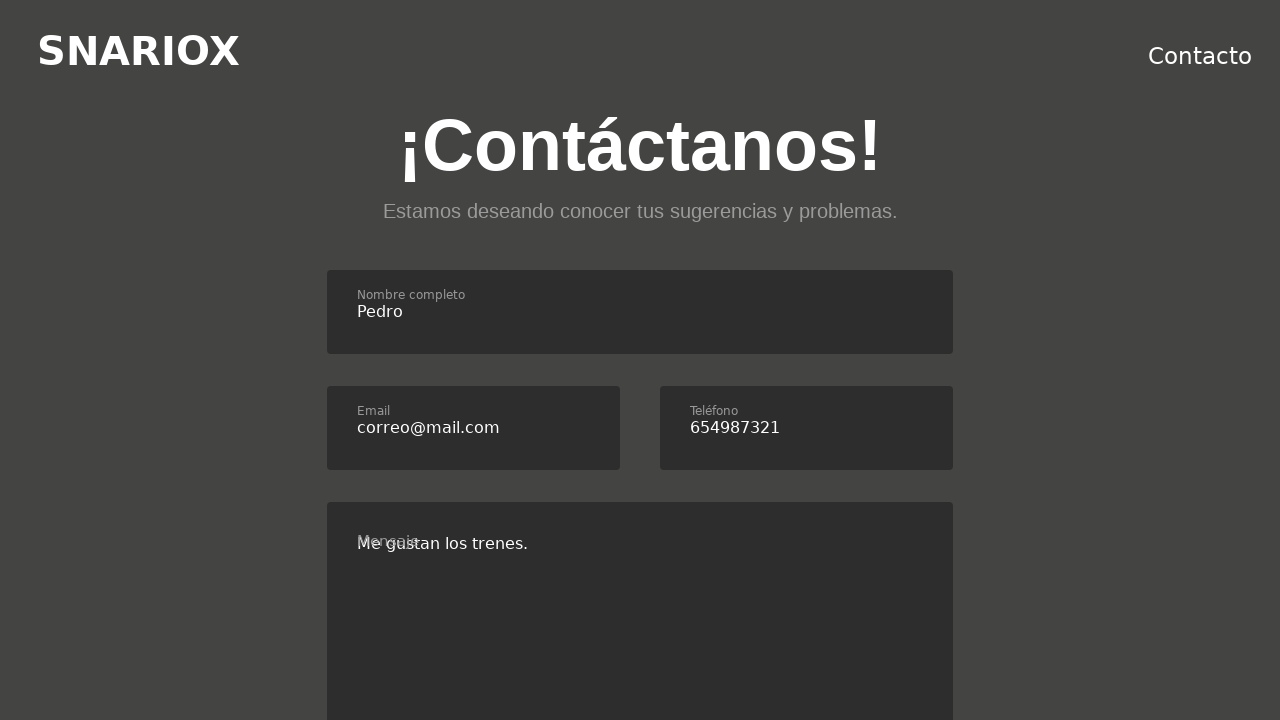

Clicked submit button without checking required checkboxes at (888, 361) on xpath=//*[@id='contacto']/div[3]/div[7]/button
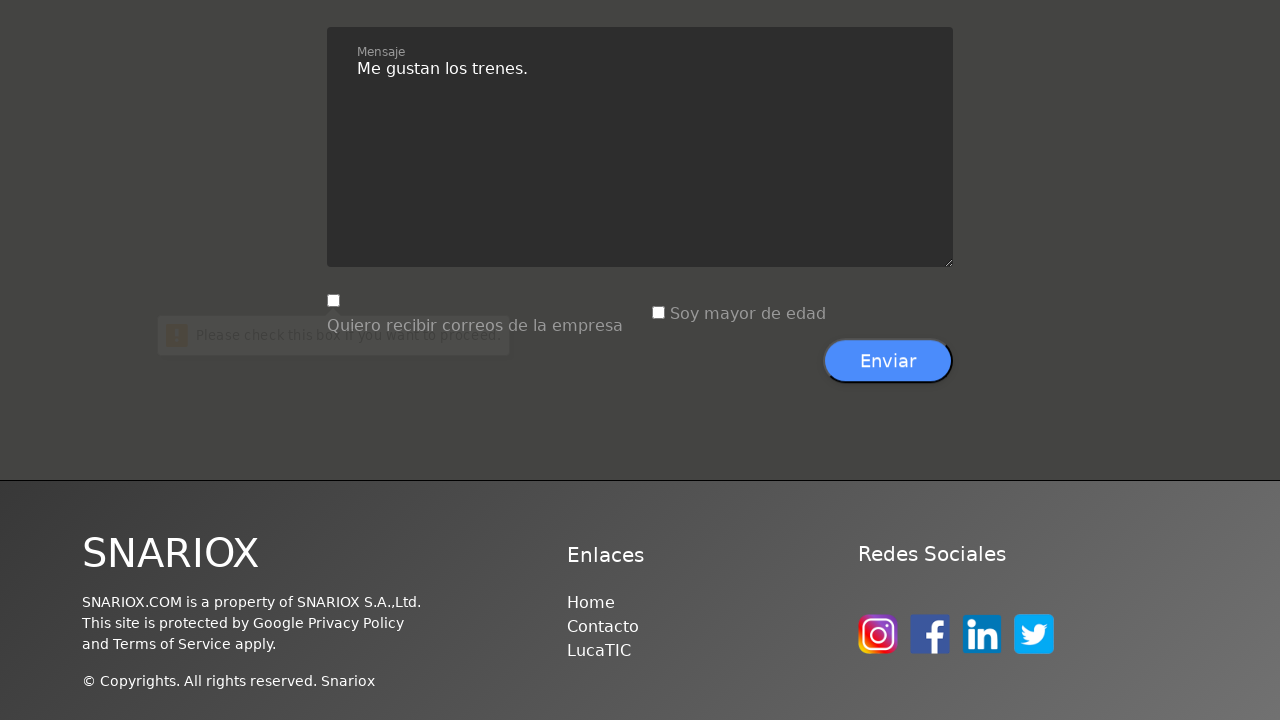

Waited 1 second to allow any navigation
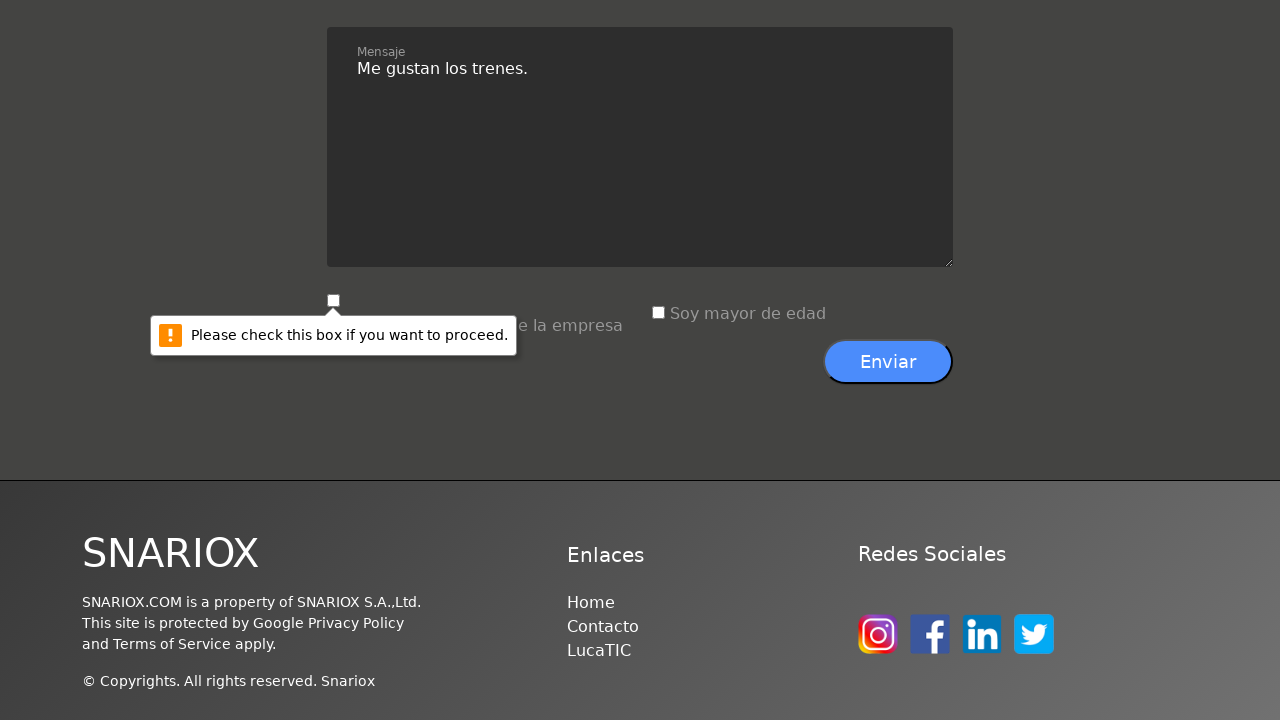

Verified form did not submit - URL remained at https://snariox.web.app/contacto.html
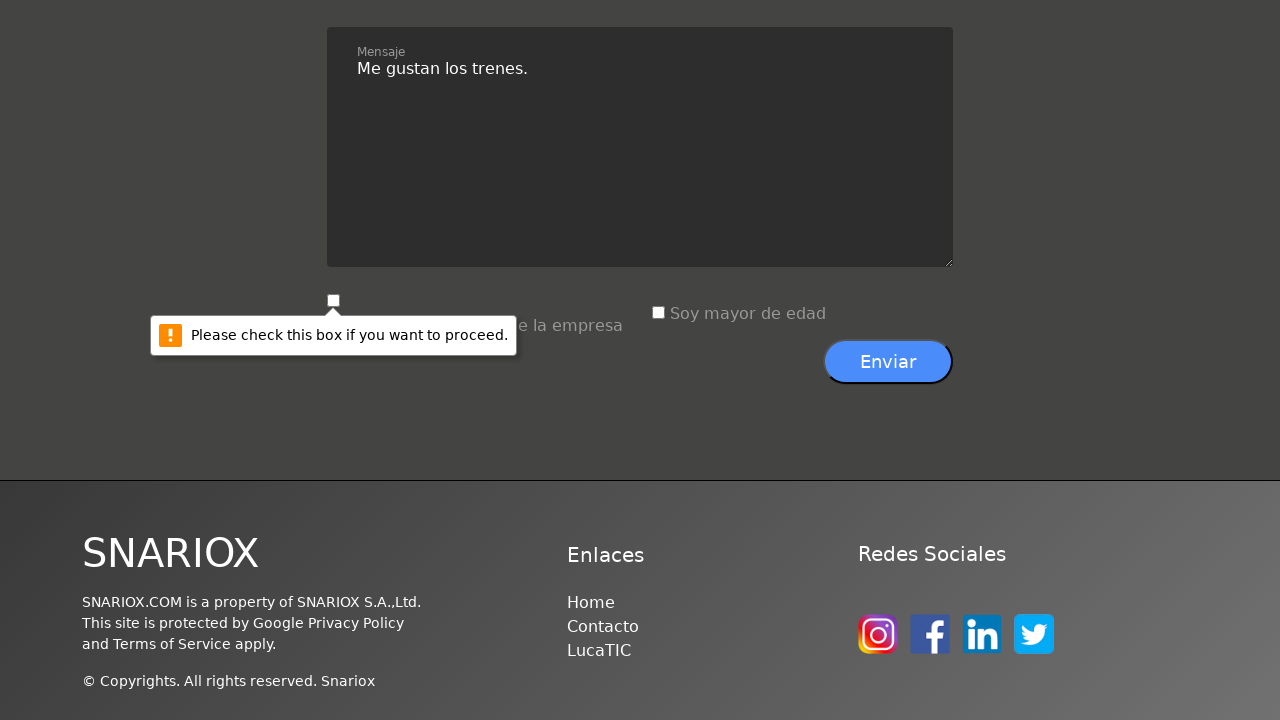

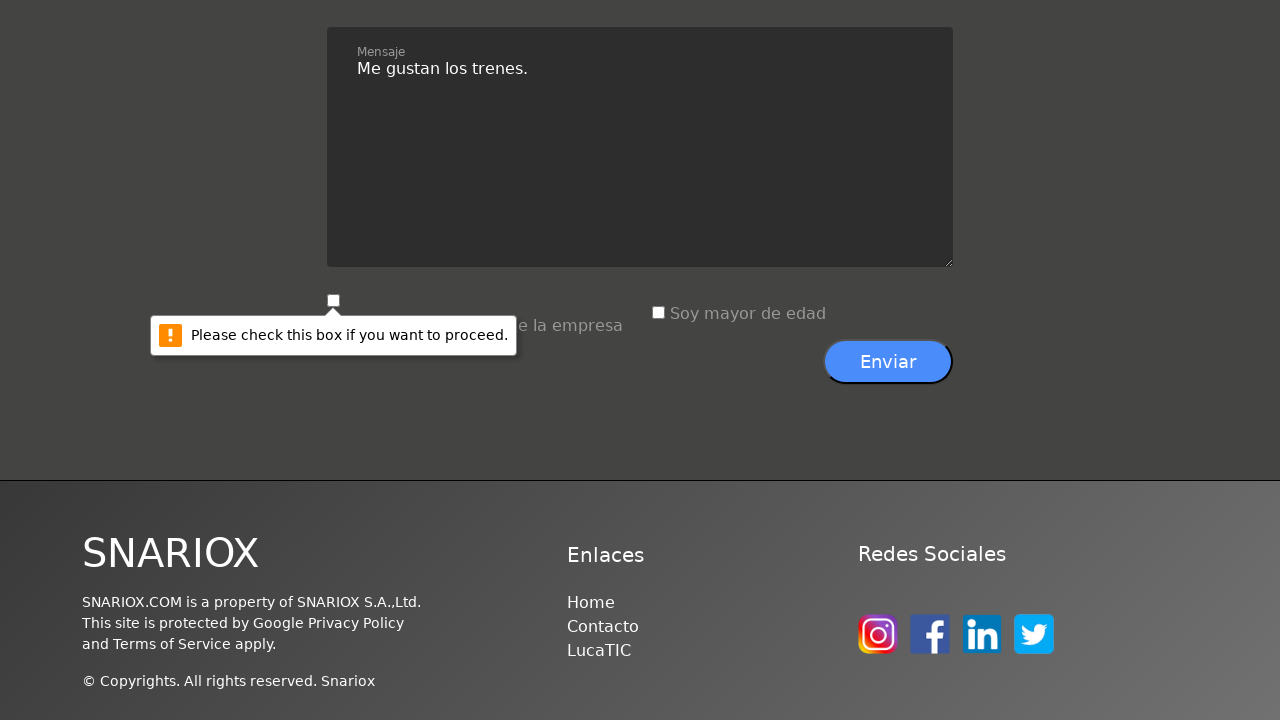